Tests dropdown selection by choosing an option by value and verifying the selected text

Starting URL: https://www.selenium.dev/selenium/web/web-form.html

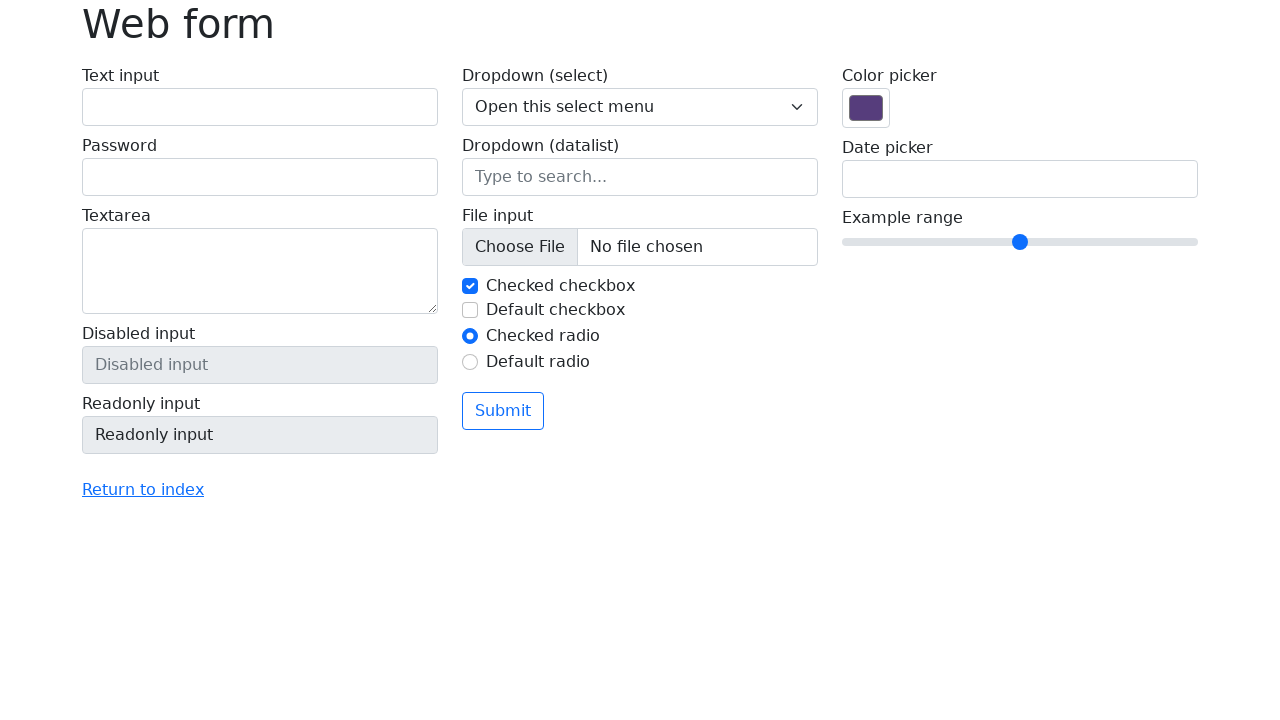

Selected option with value '2' from dropdown menu on internal:label="Dropdown (select)"i
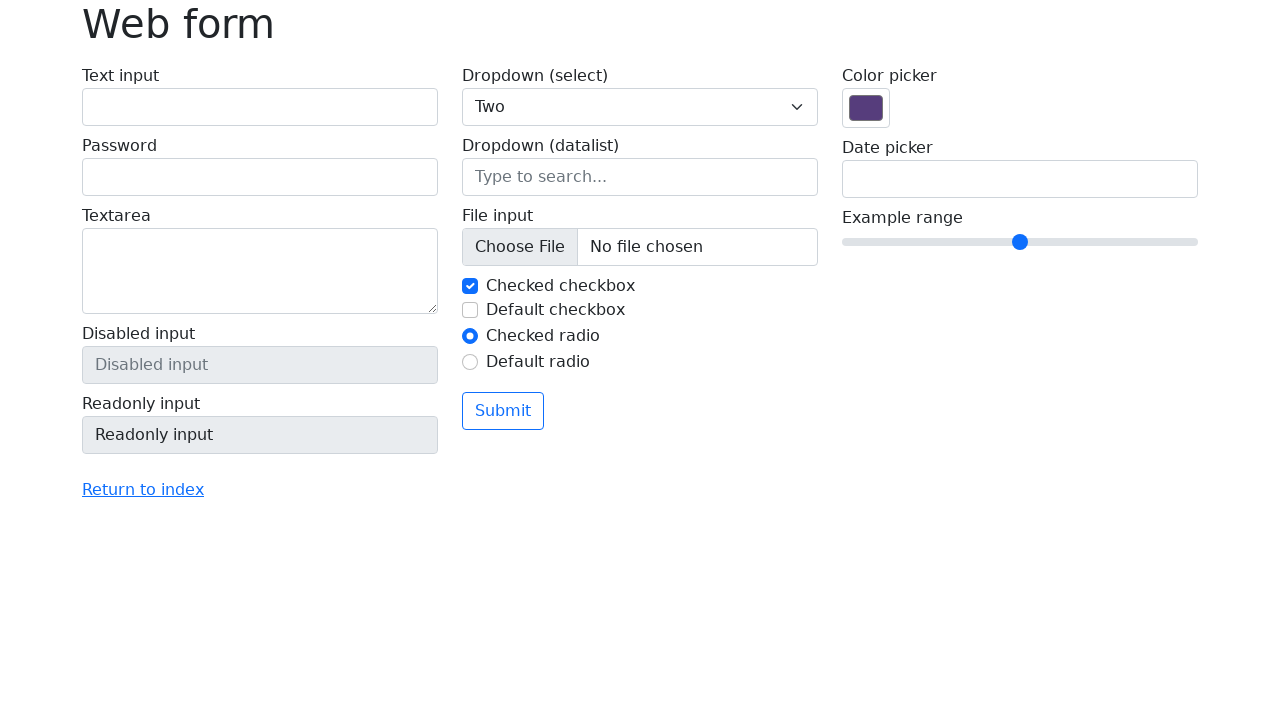

Verified that dropdown displays 'Two' as selected text
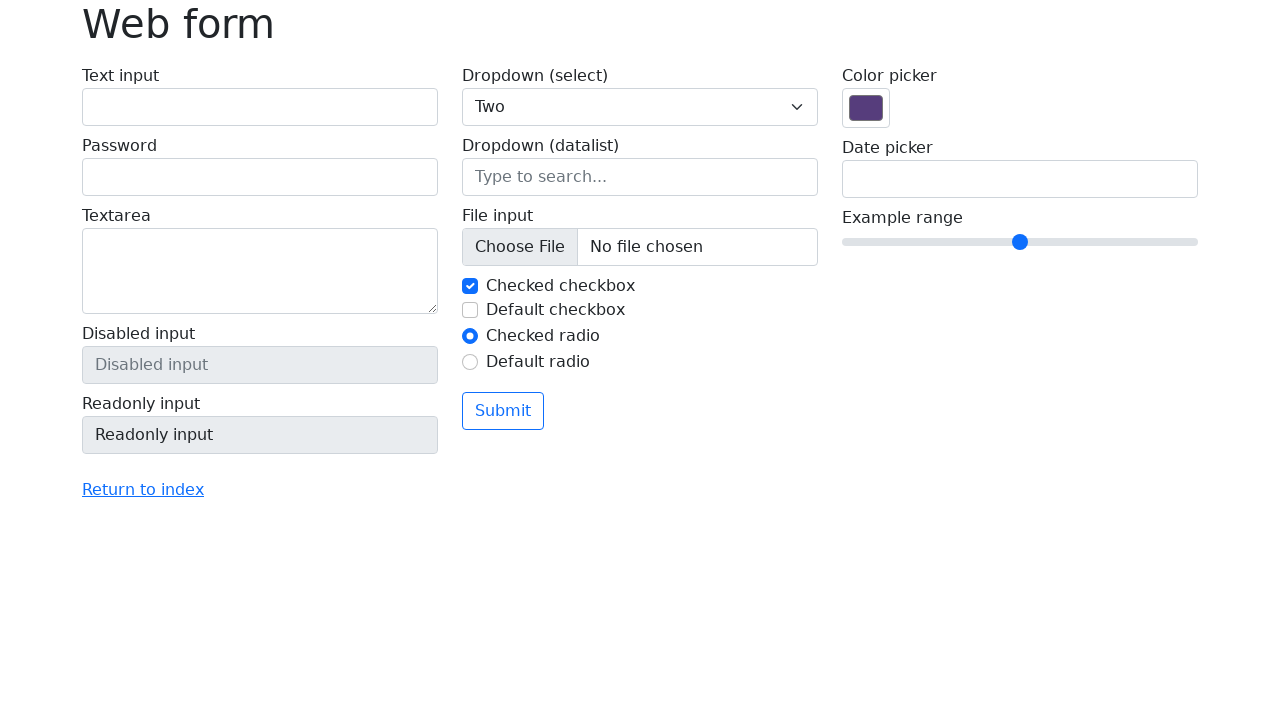

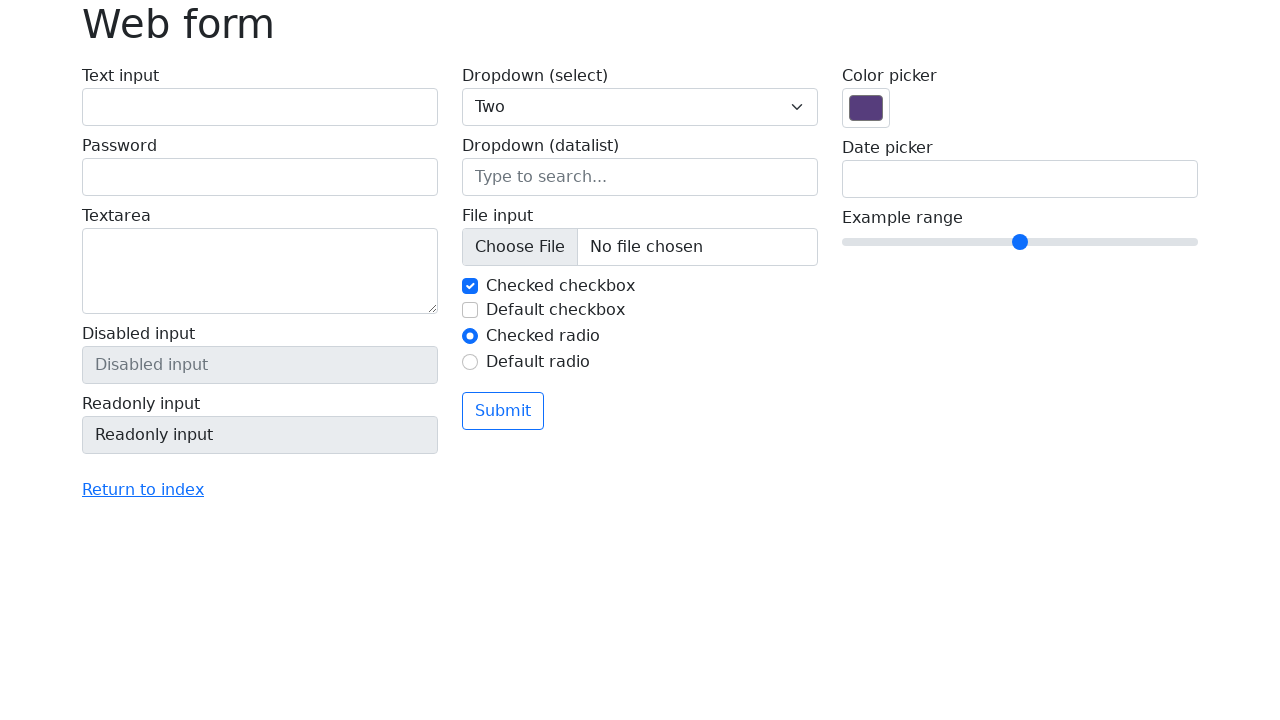